Tests drag and drop functionality by dragging element A to element B's position using mouse actions (moveToElement, clickAndHold, release) and verifying the elements swap positions

Starting URL: https://the-internet.herokuapp.com/drag_and_drop

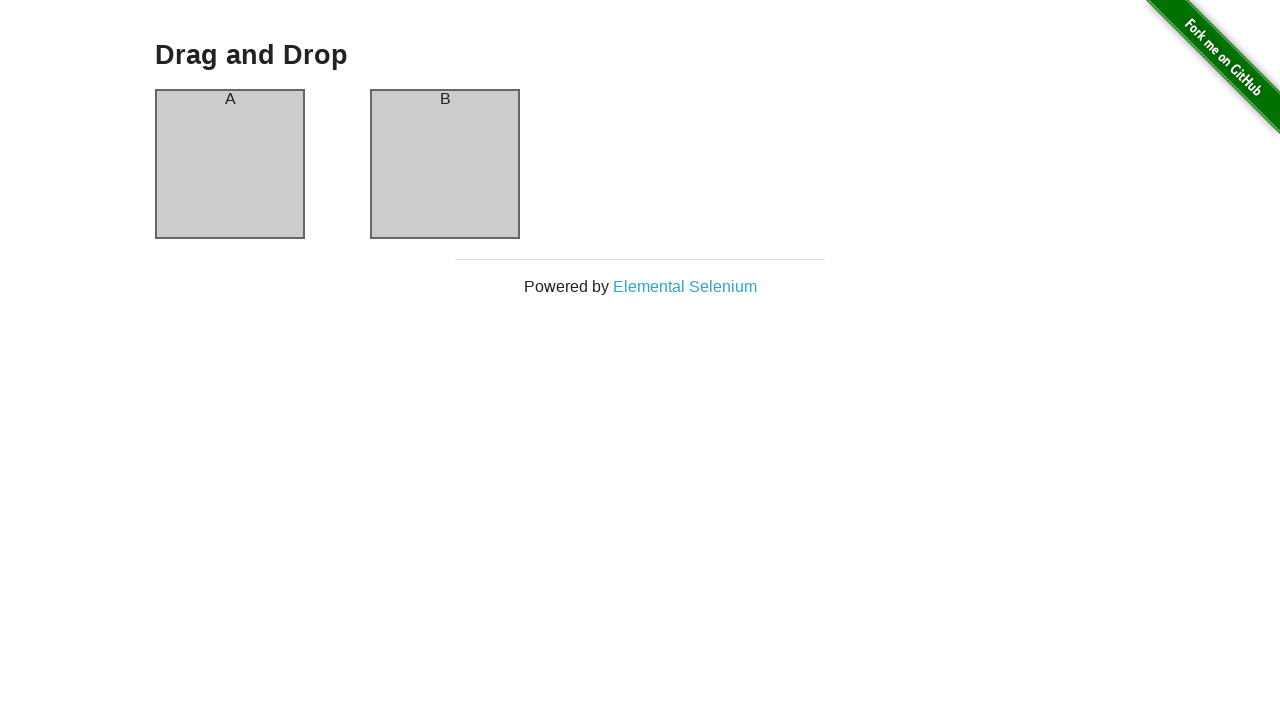

Waited for column A element to be present
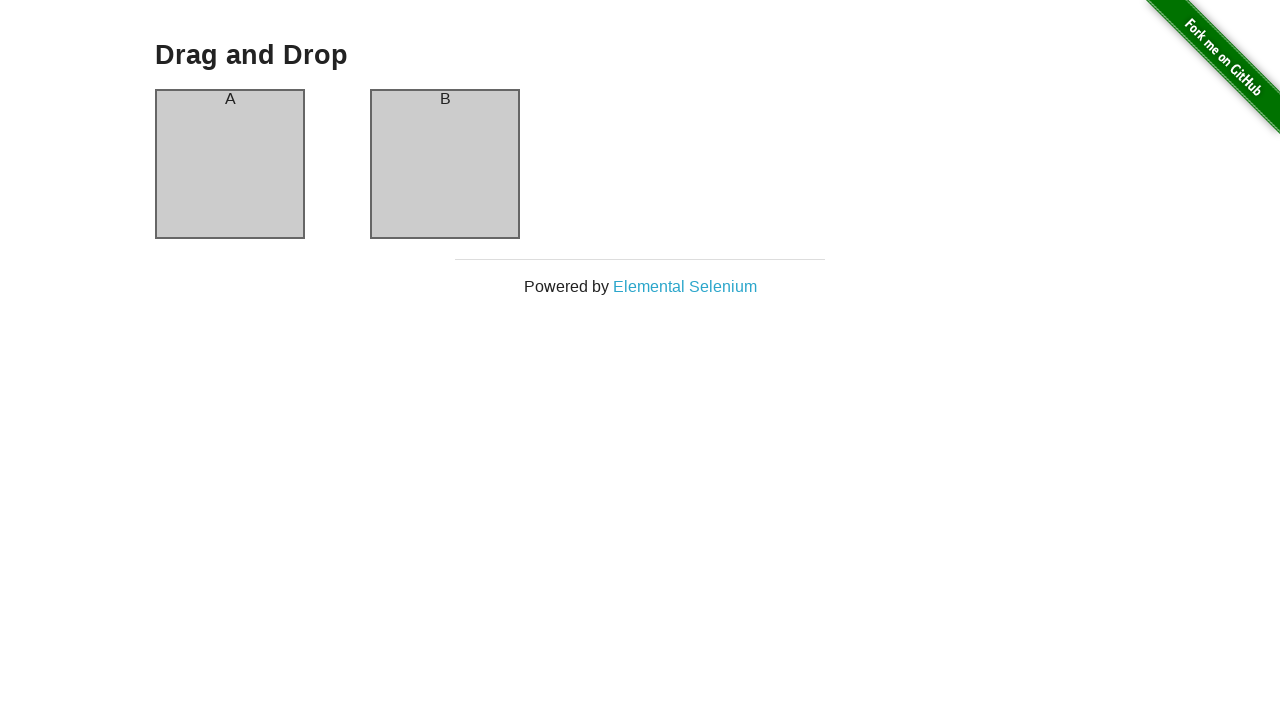

Verified column A initially contains 'A'
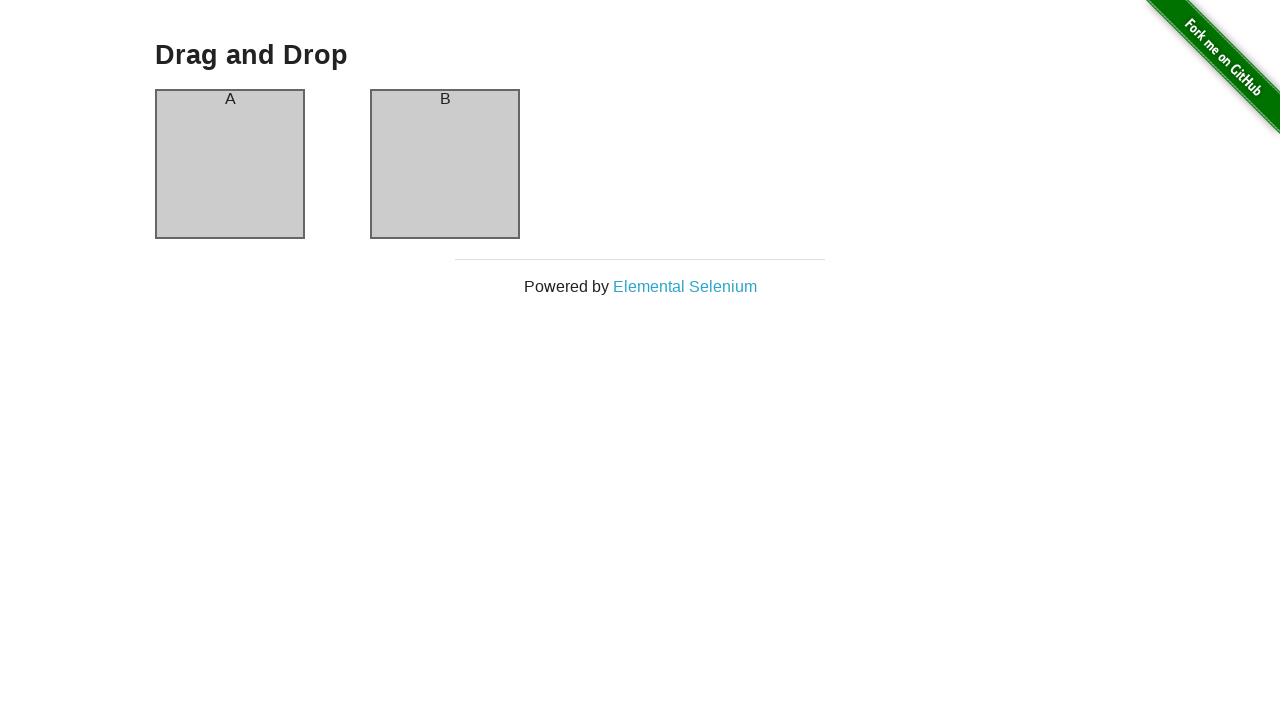

Verified column B initially contains 'B'
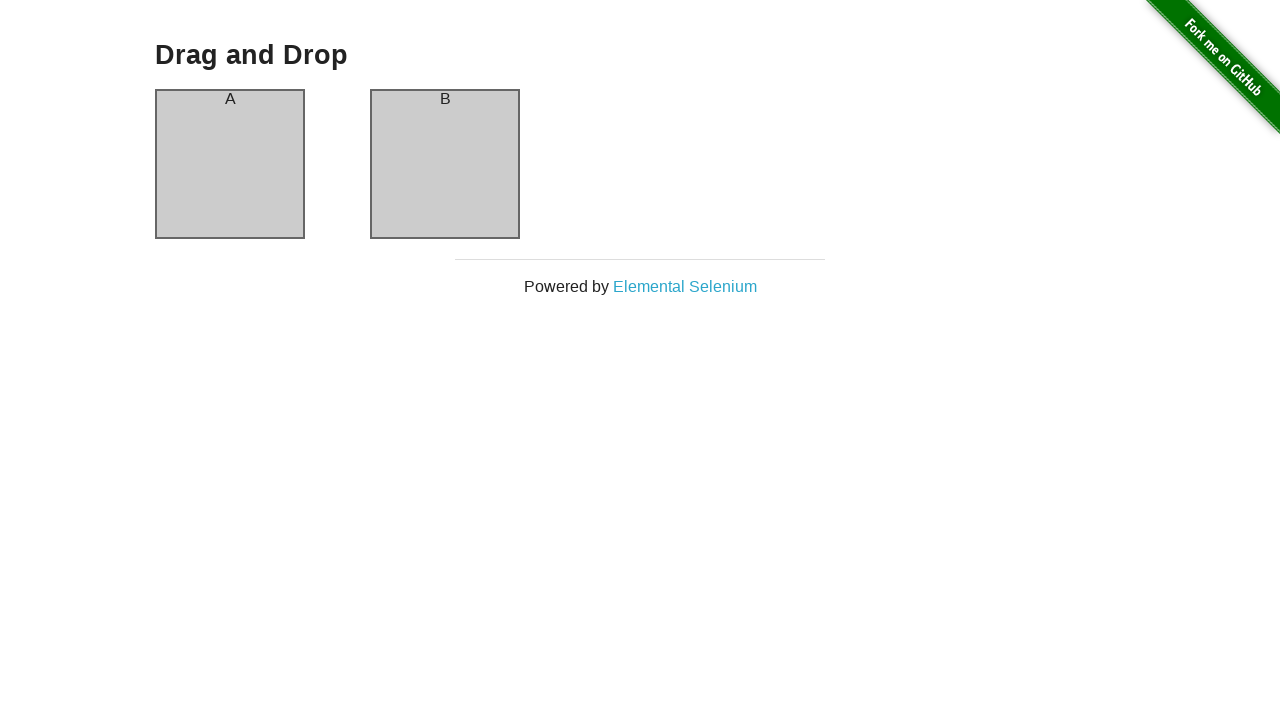

Located source element (column A) and target element (column B)
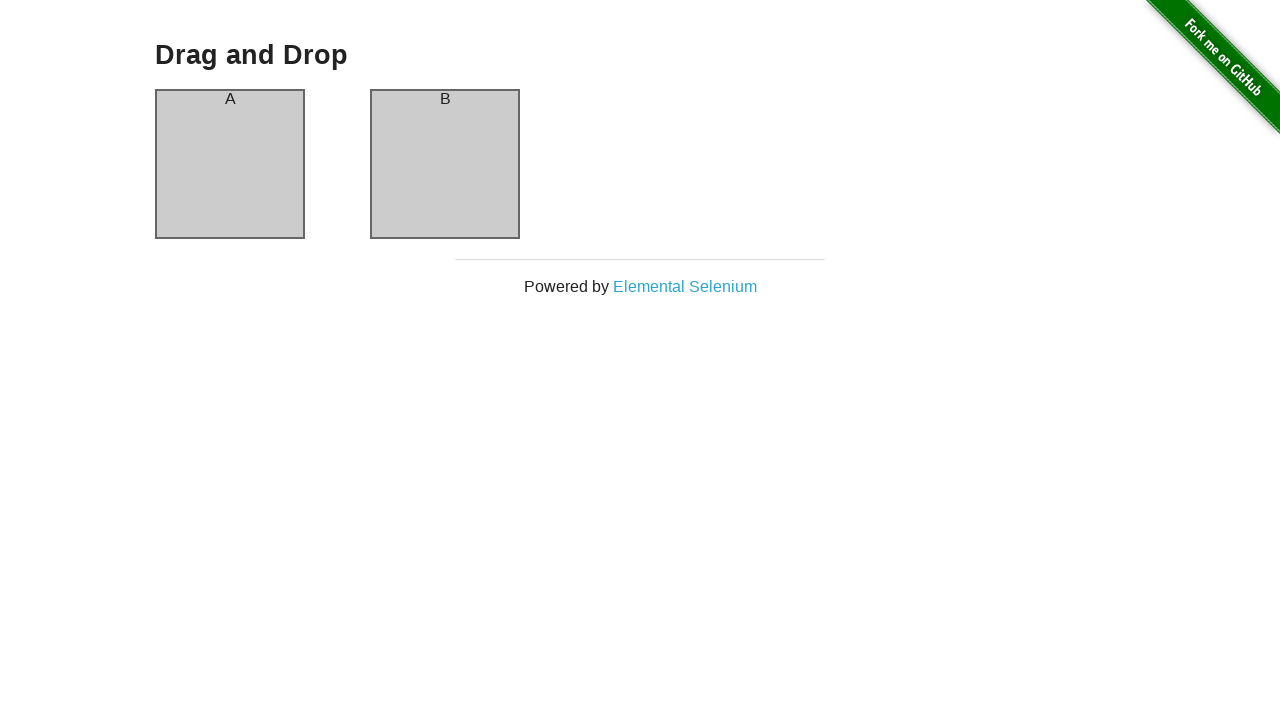

Retrieved bounding boxes for source and target elements
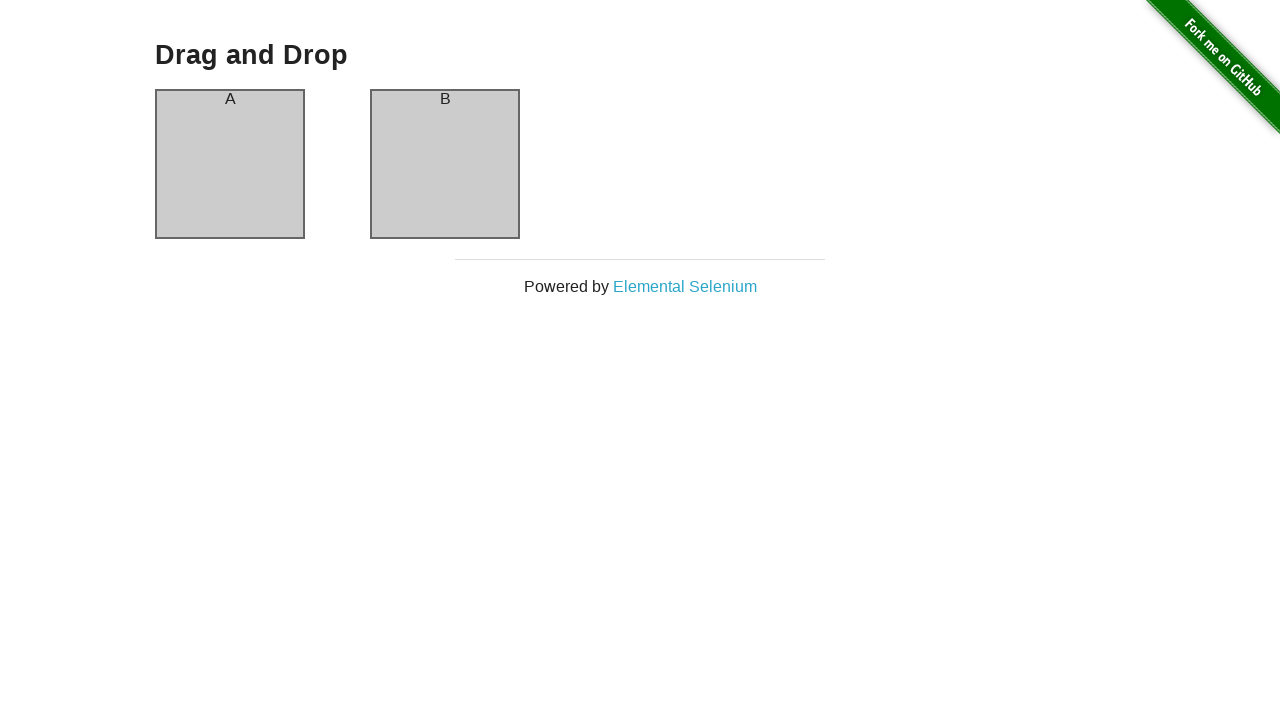

Moved mouse to center of source element (column A) at (230, 164)
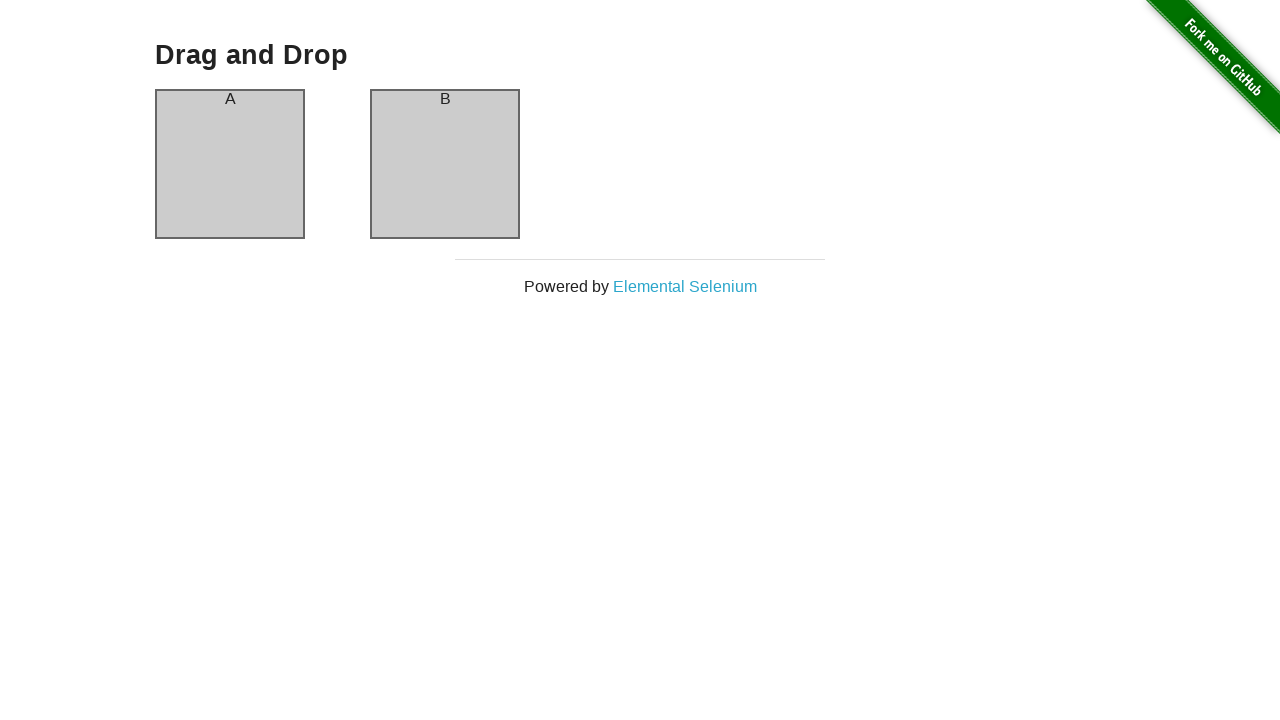

Pressed mouse button down to initiate drag at (230, 164)
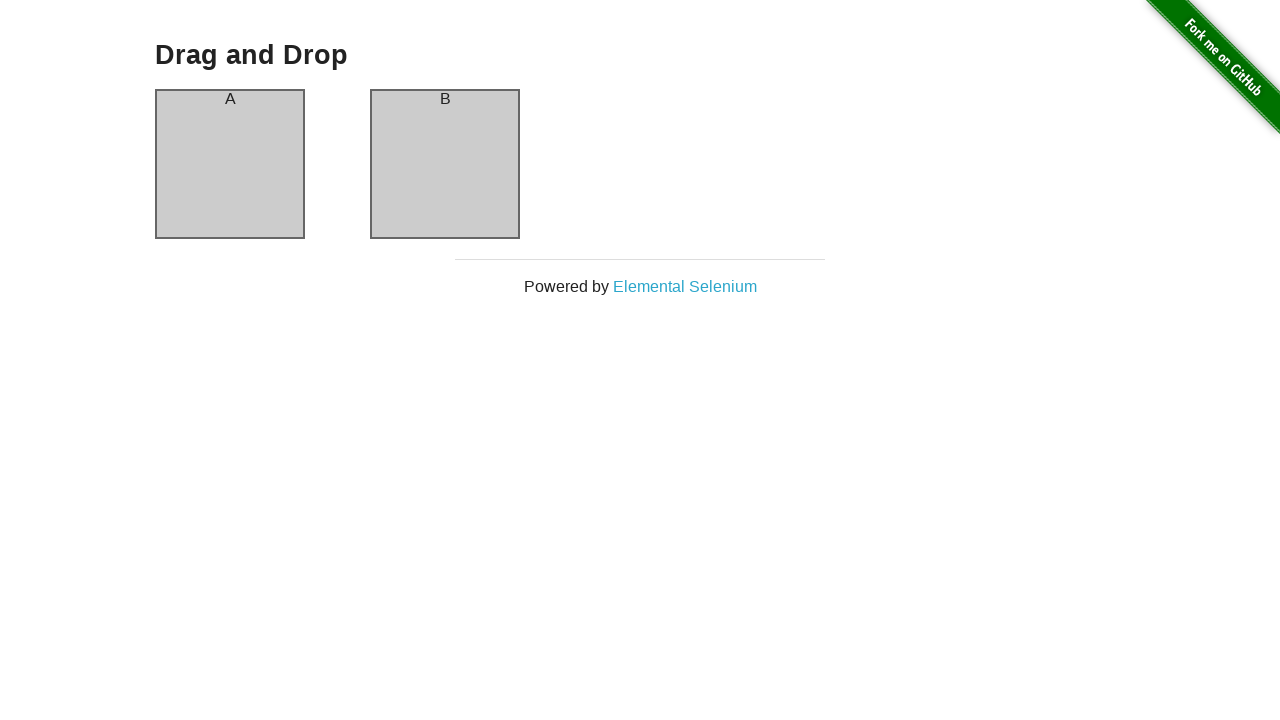

Dragged element to center of target position (column B) at (445, 164)
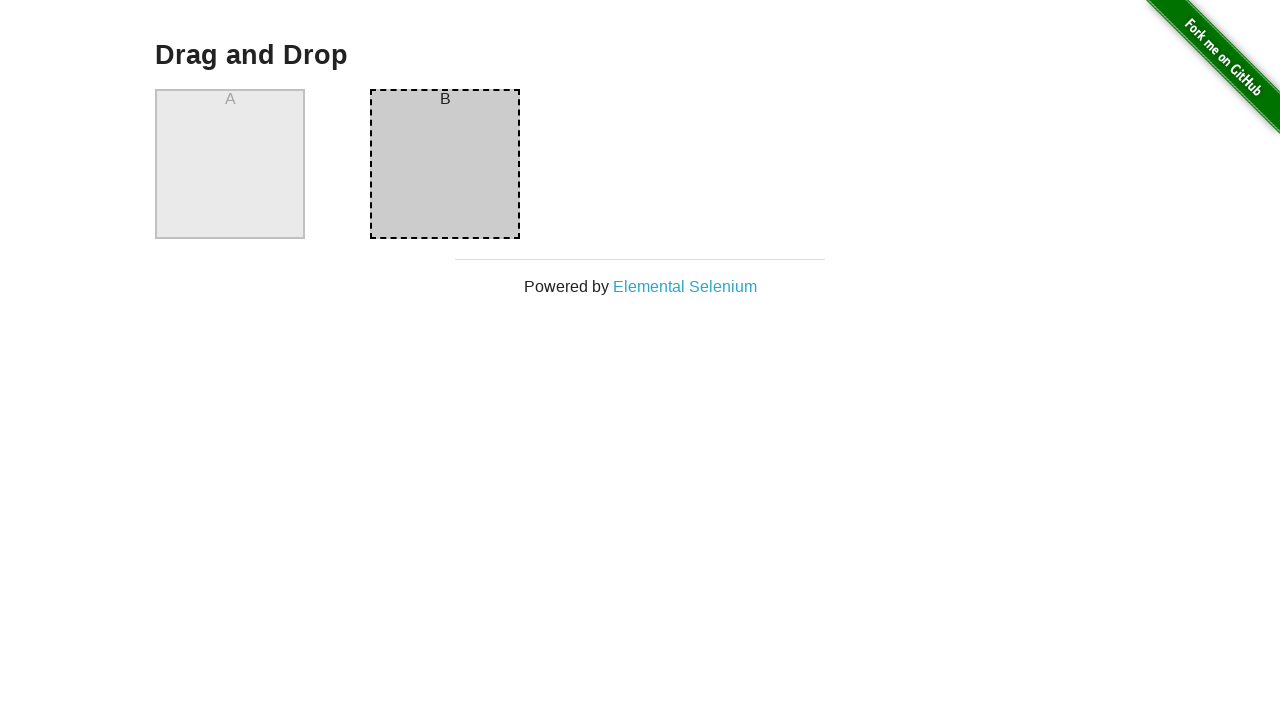

Released mouse button to complete drag and drop operation at (445, 164)
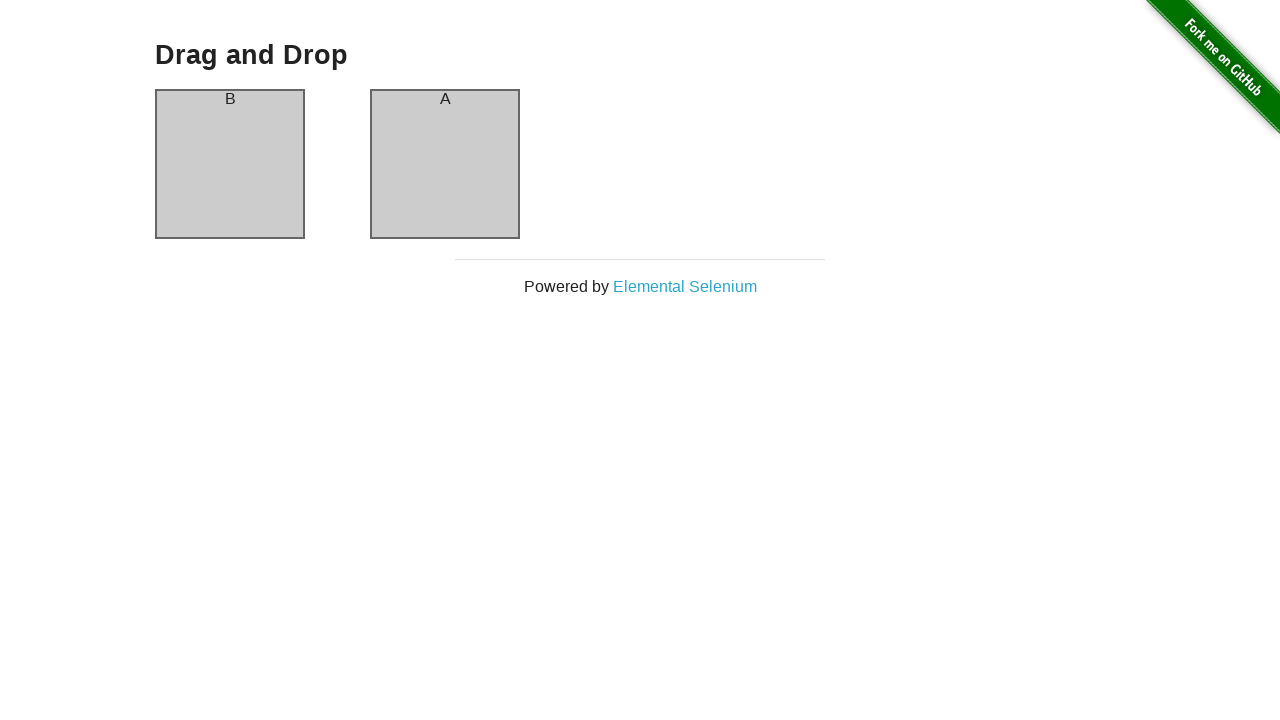

Verified column A now contains 'B' after drag operation
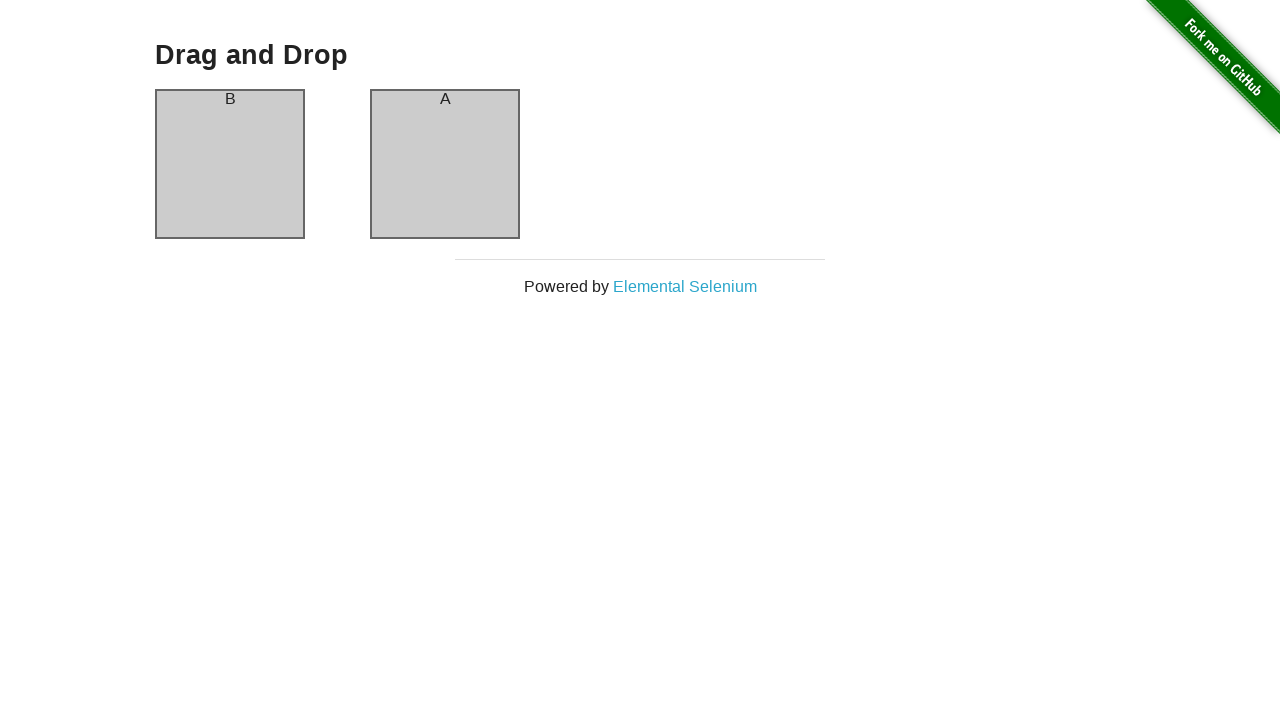

Verified column B now contains 'A' - elements successfully swapped positions
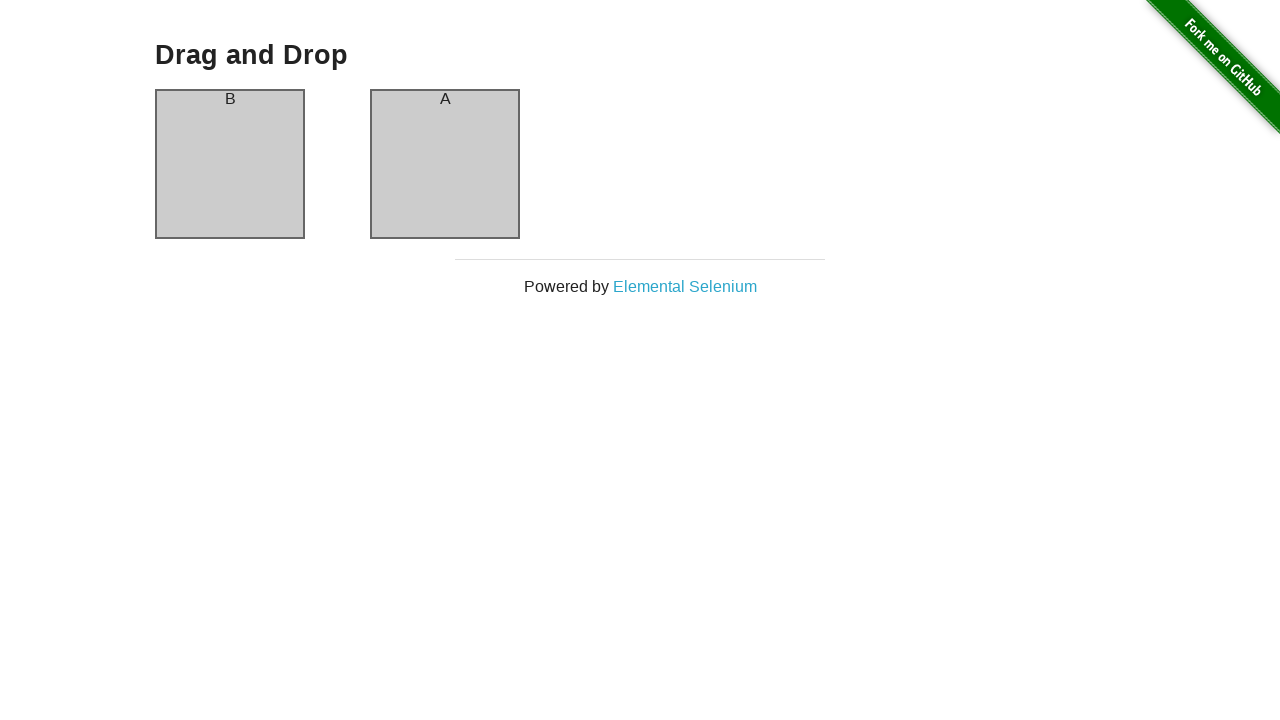

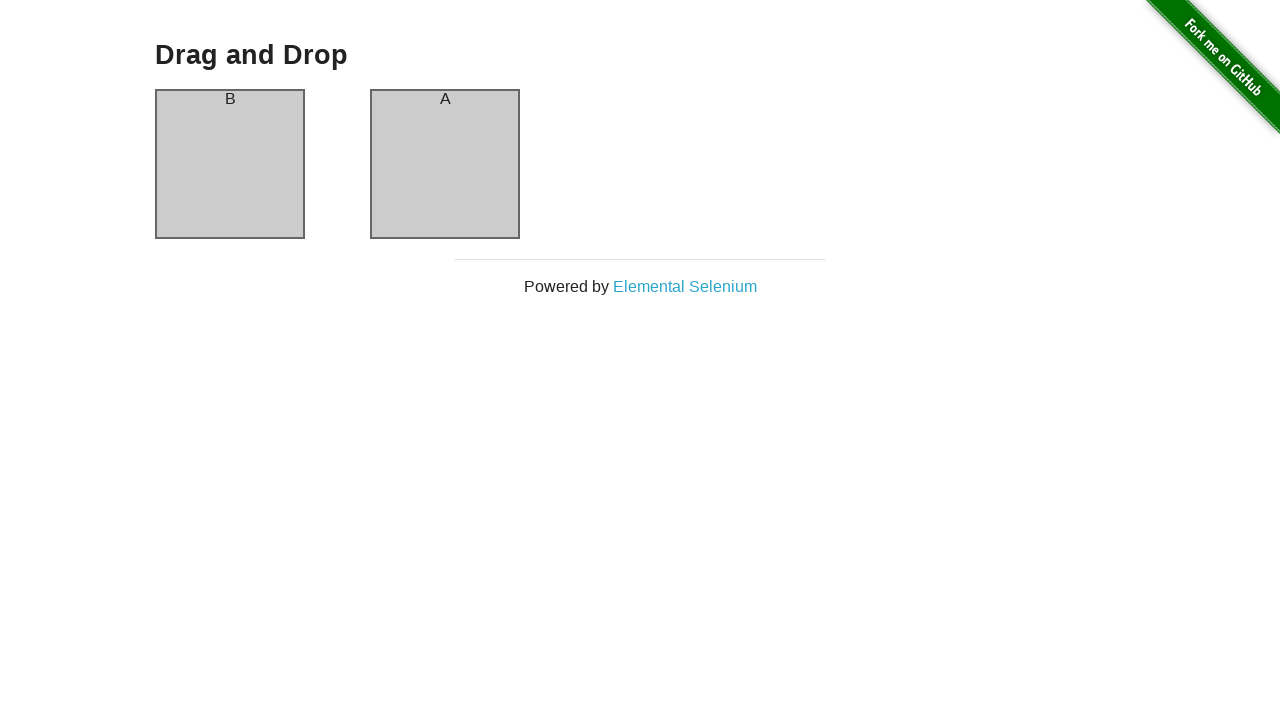